Tests product hover functionality by hovering over product items to reveal their names and prices after accepting cookies

Starting URL: https://demos.telerik.com/kendo-ui/fx/expand

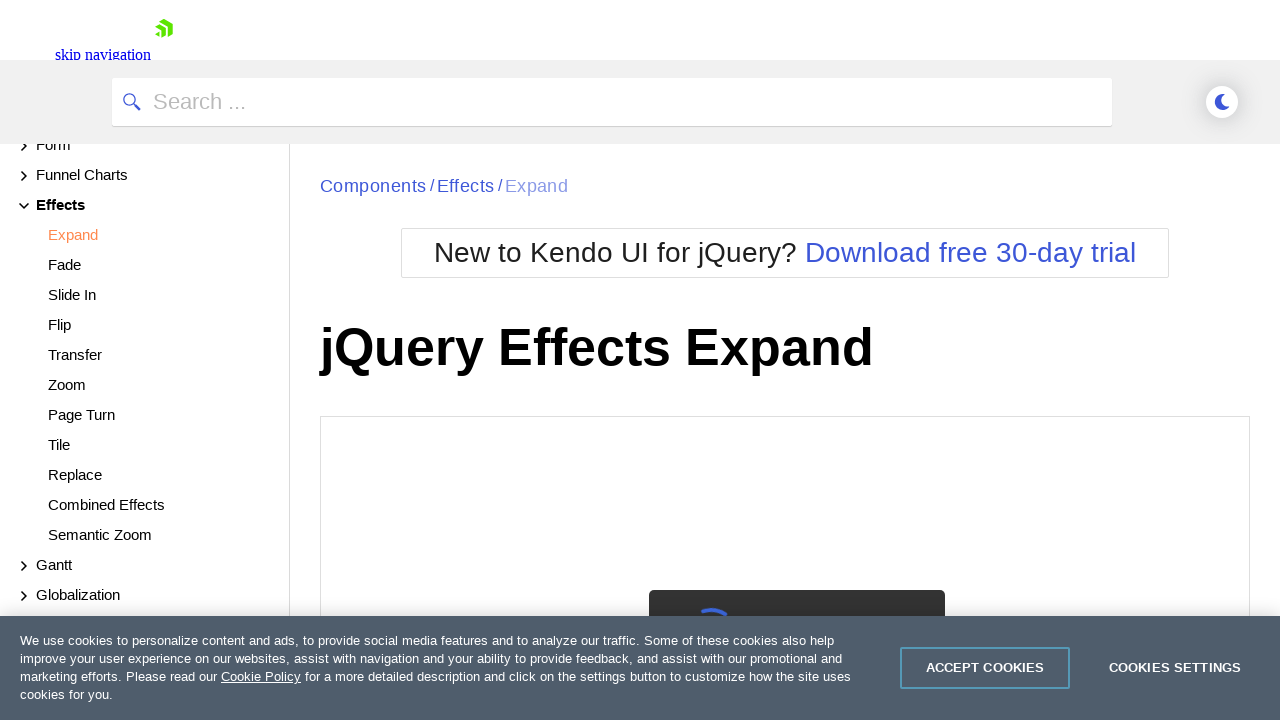

Clicked accept cookies button at (985, 668) on #onetrust-accept-btn-handler
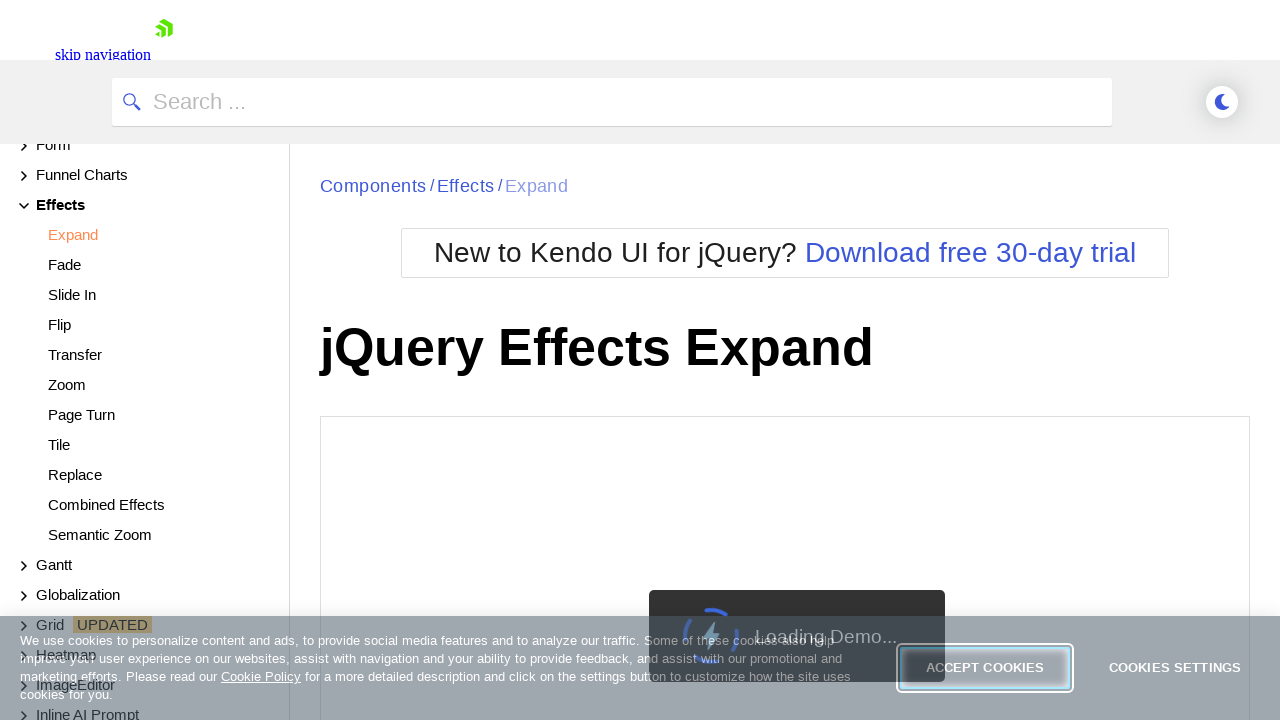

Scrolled down to view products
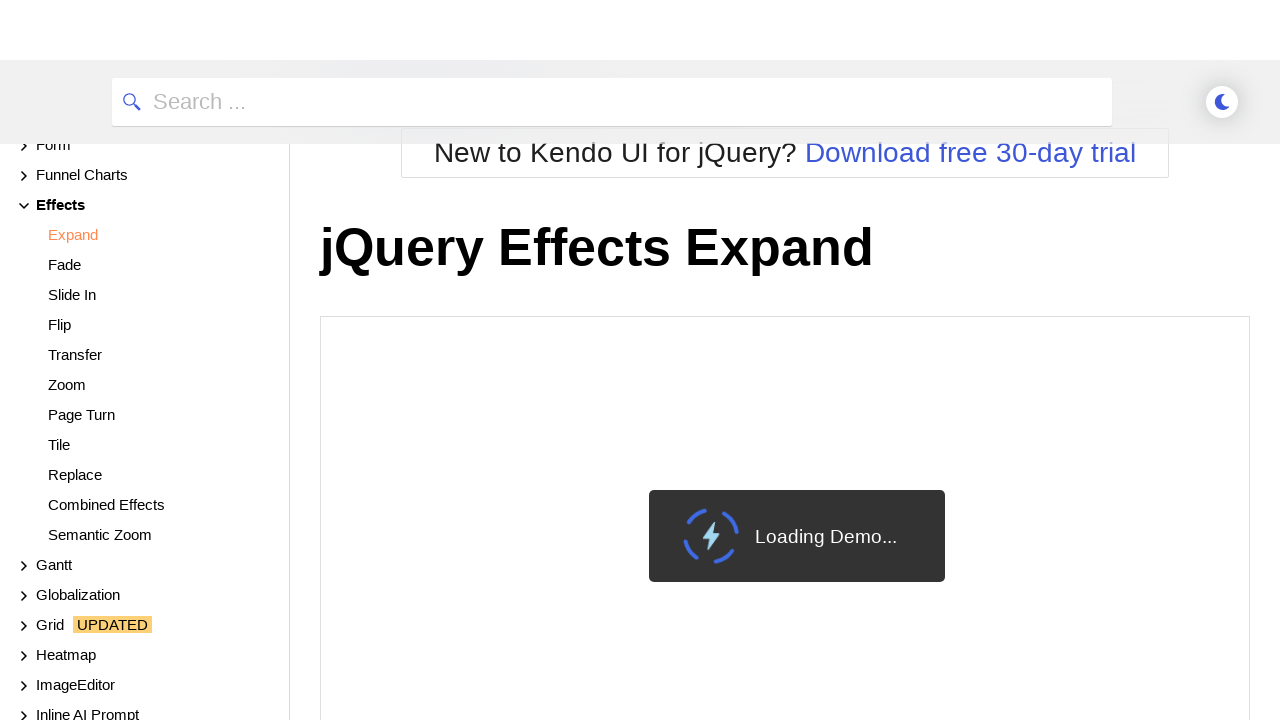

Located all product elements
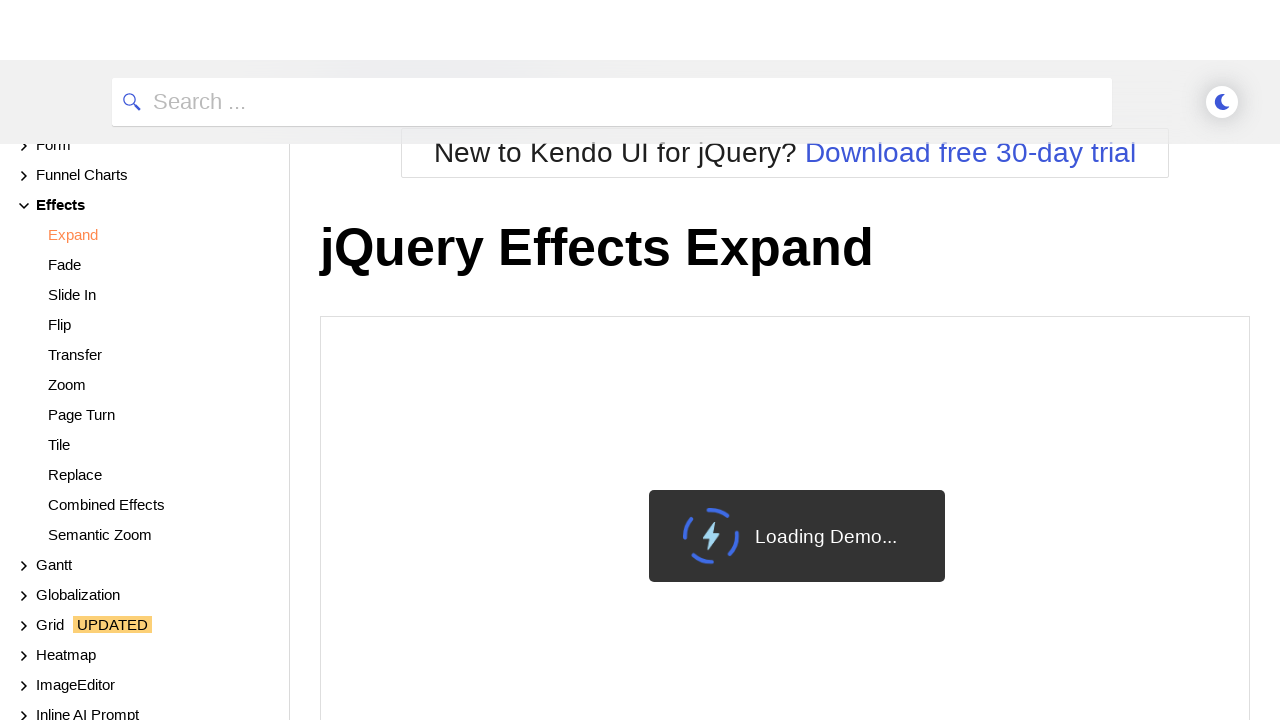

Located all product names
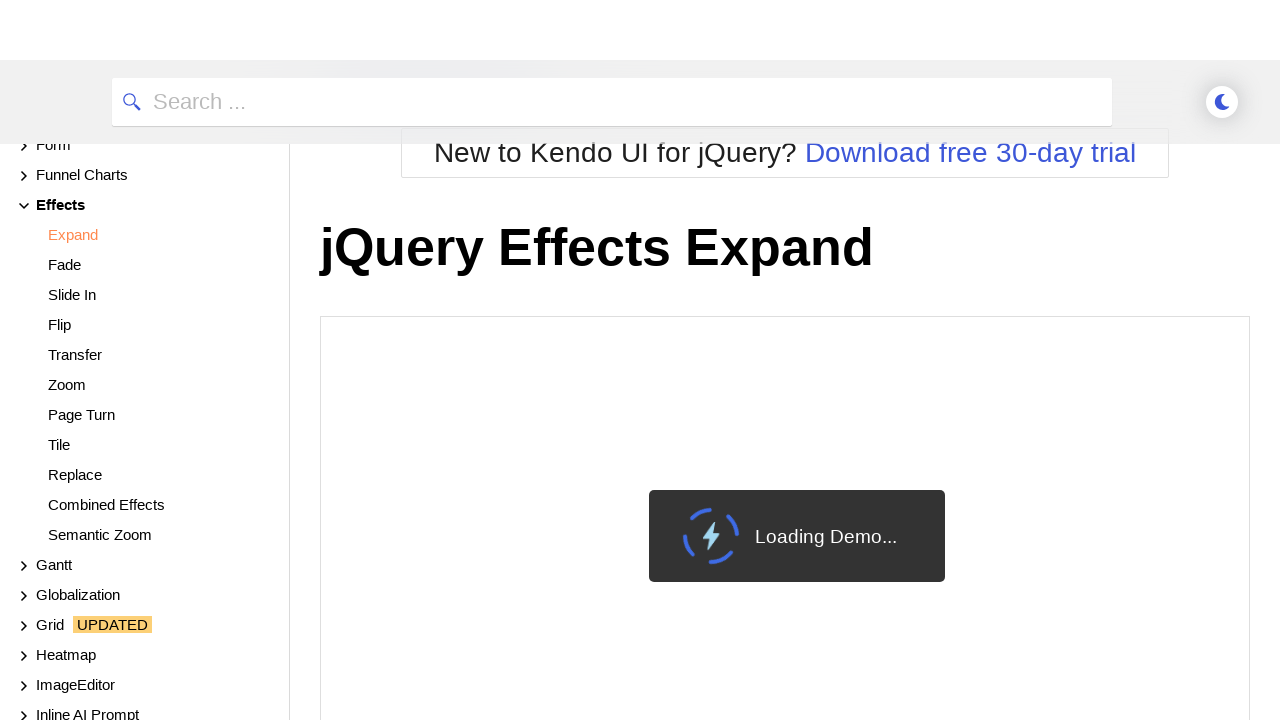

Located all product prices
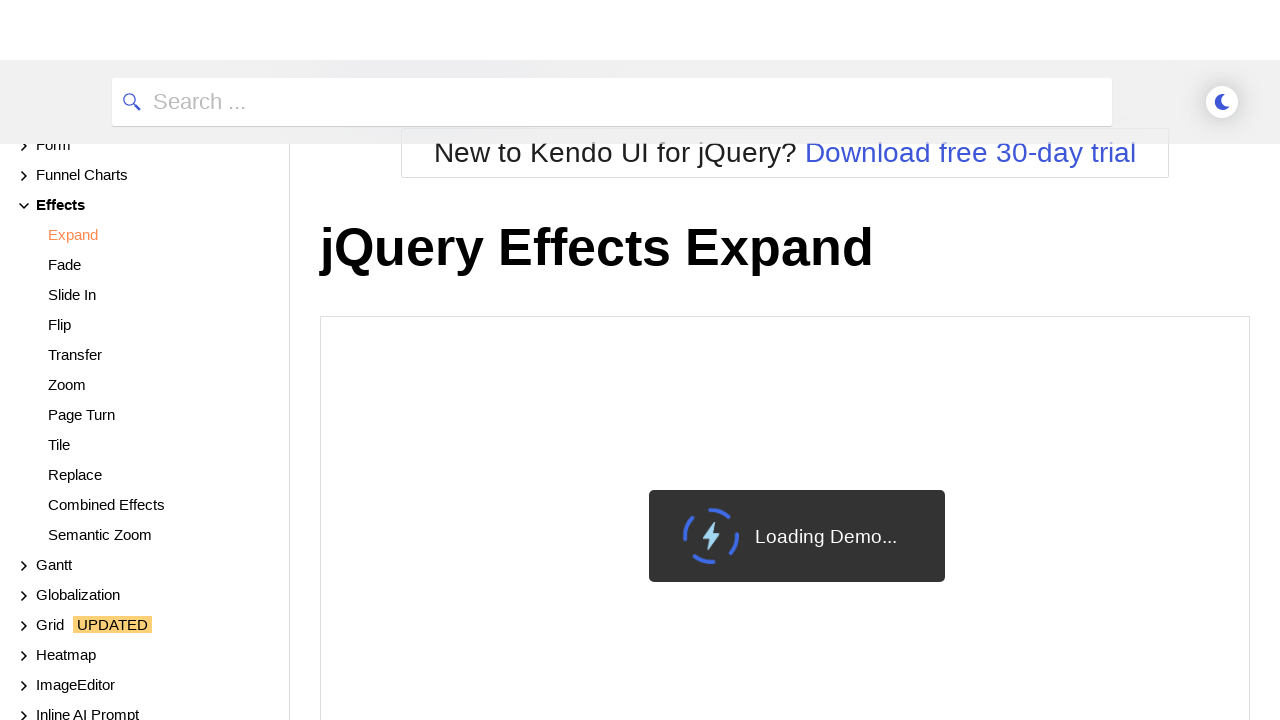

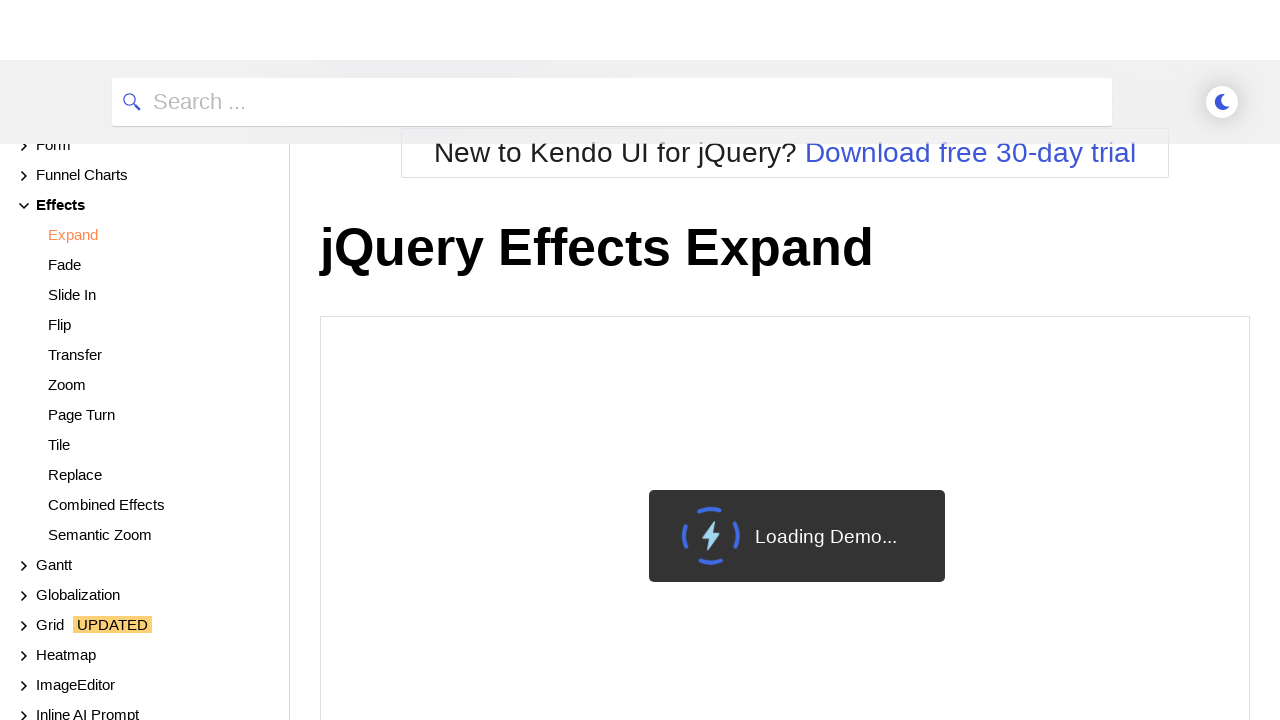